Tests drag and drop functionality by dragging a football element to two different drop zones sequentially

Starting URL: https://v1.training-support.net/selenium/drag-drop

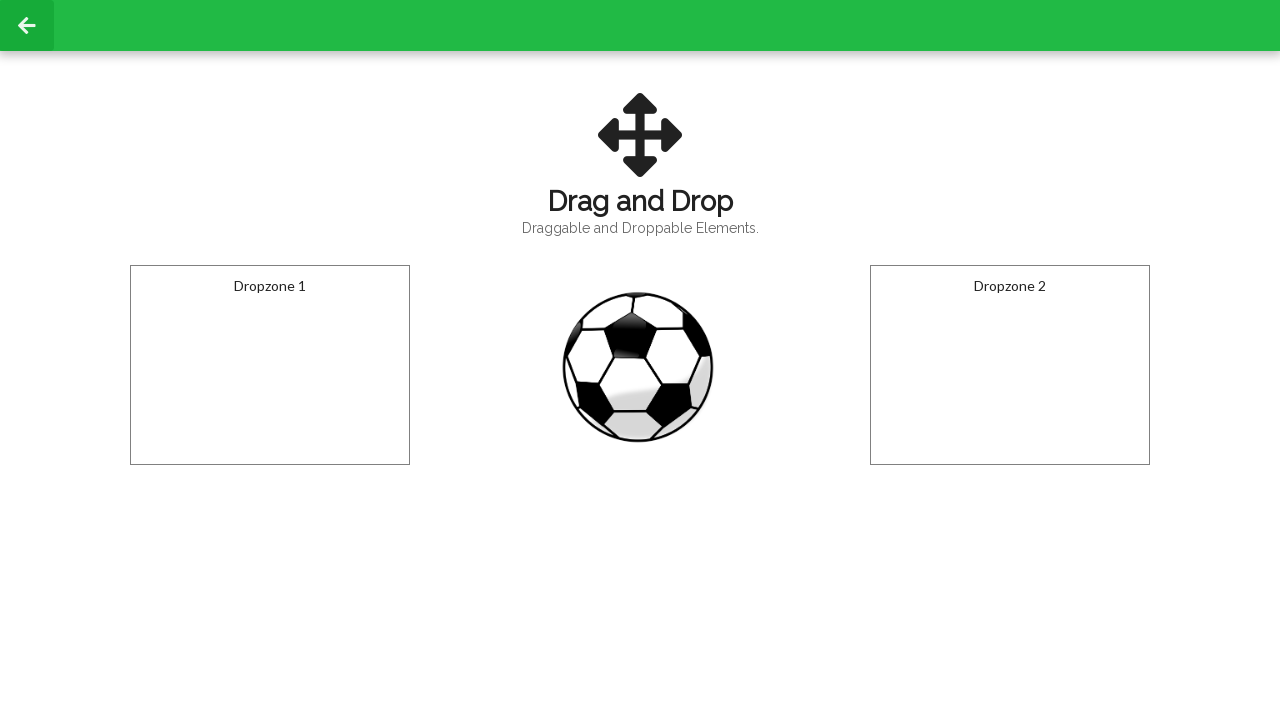

Located the draggable football element
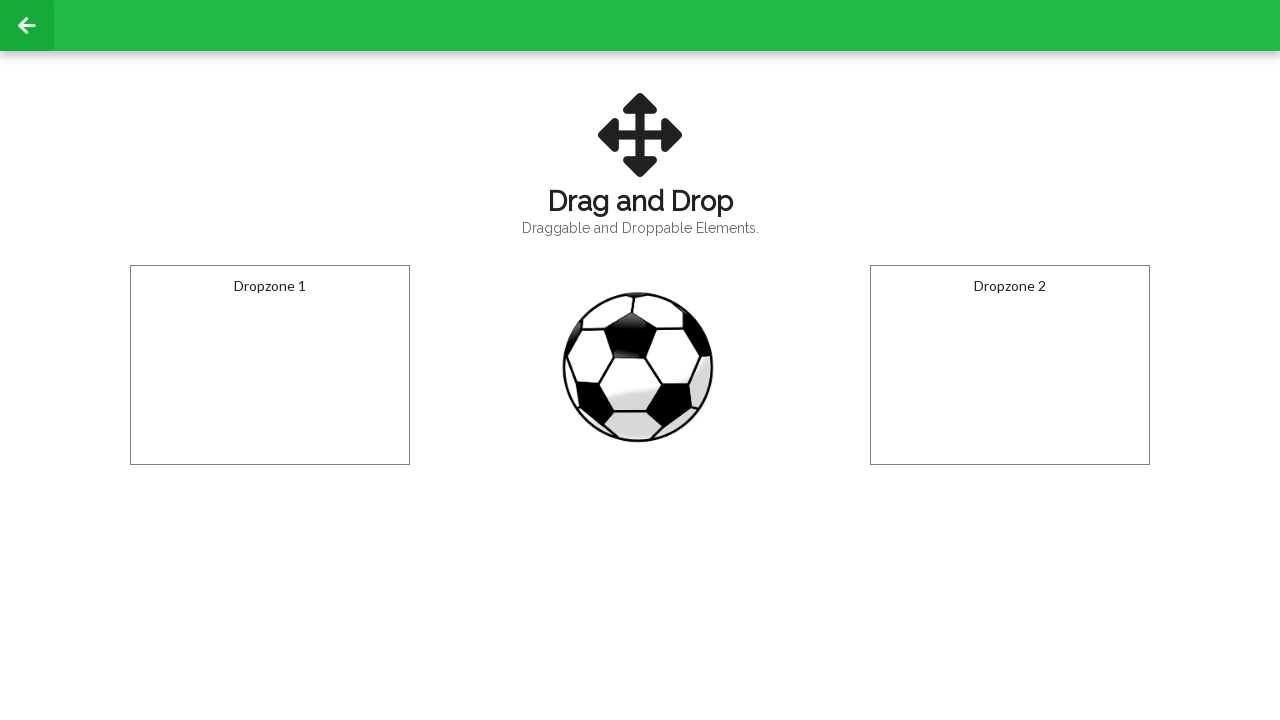

Located the first dropzone
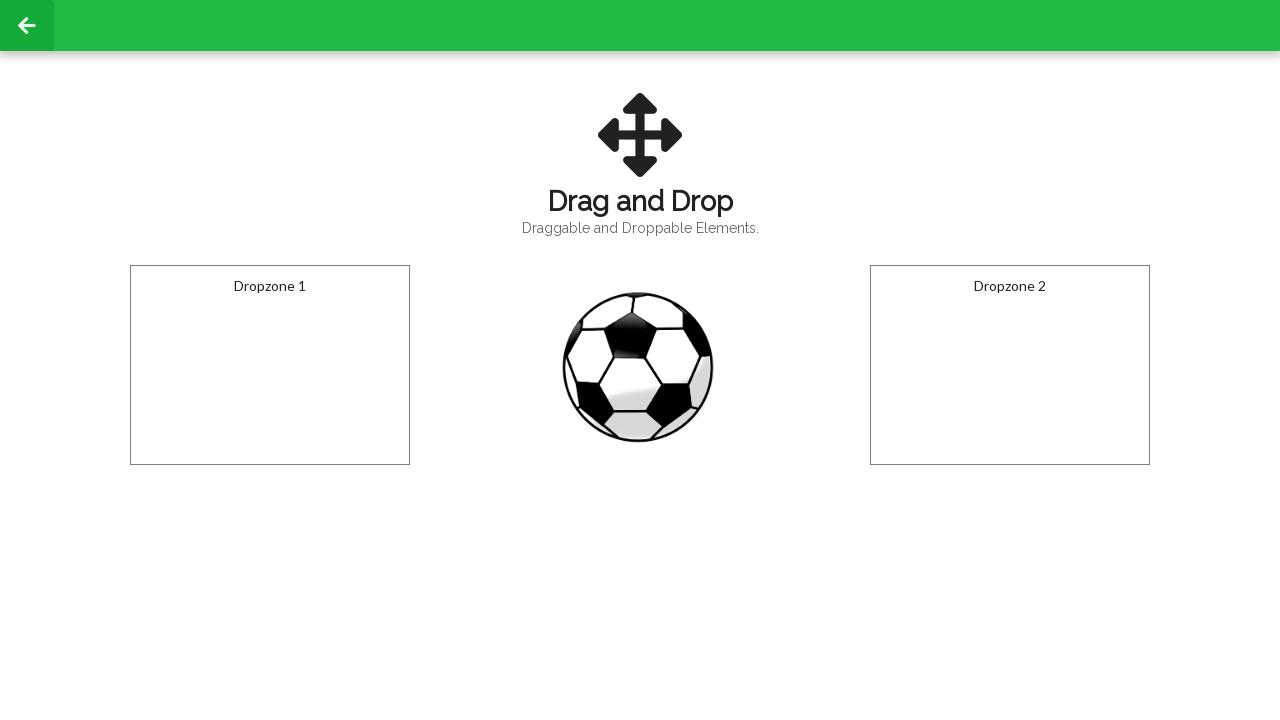

Dragged football to the first dropzone at (270, 365)
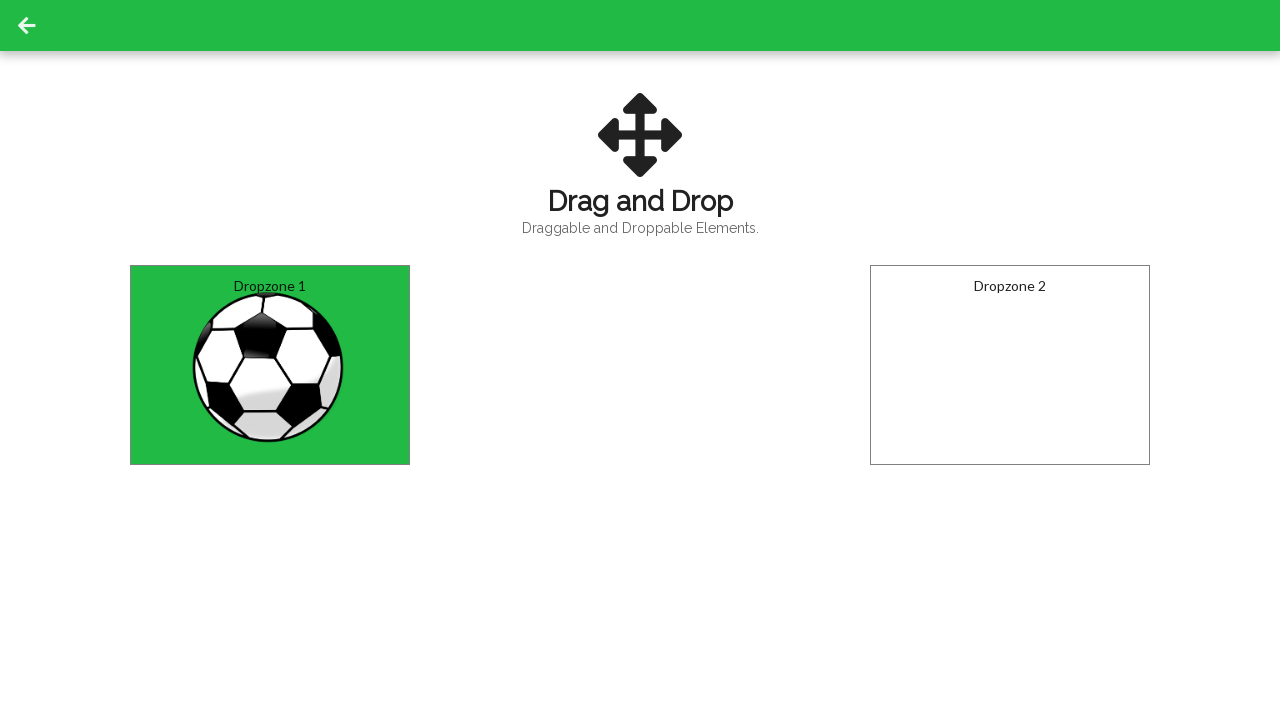

Waited 1 second for drag action to complete
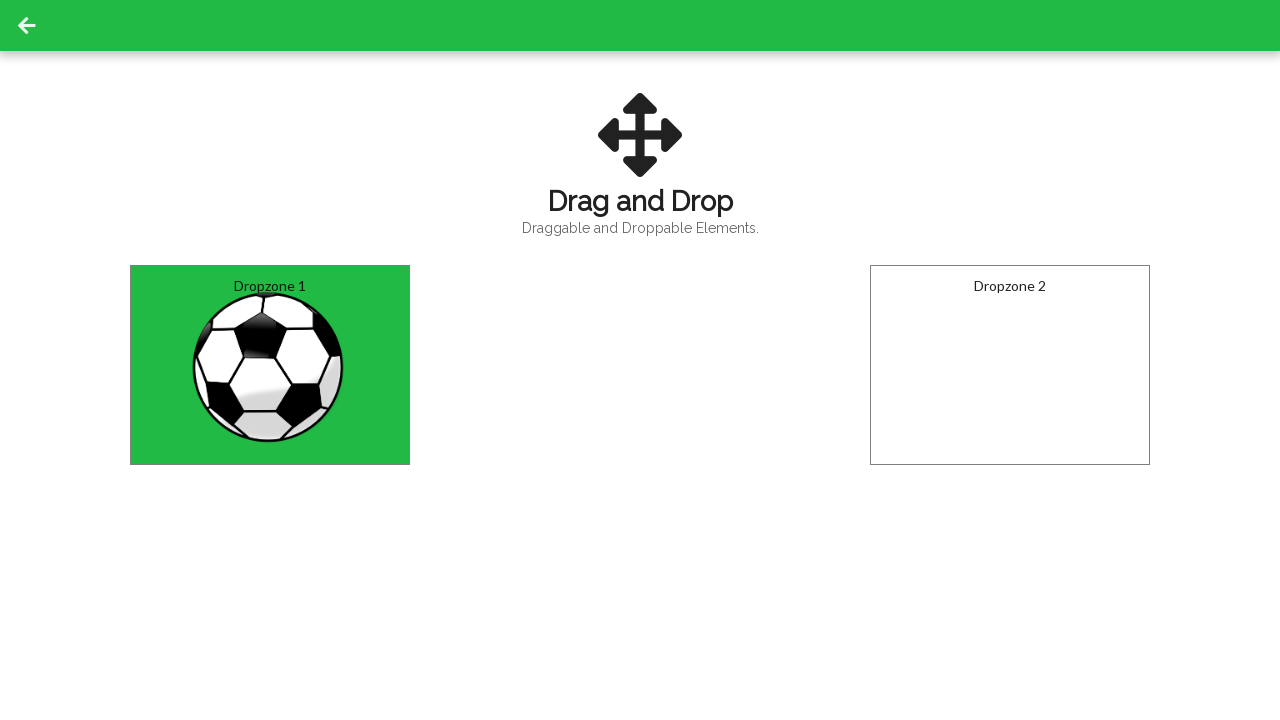

Located the second dropzone
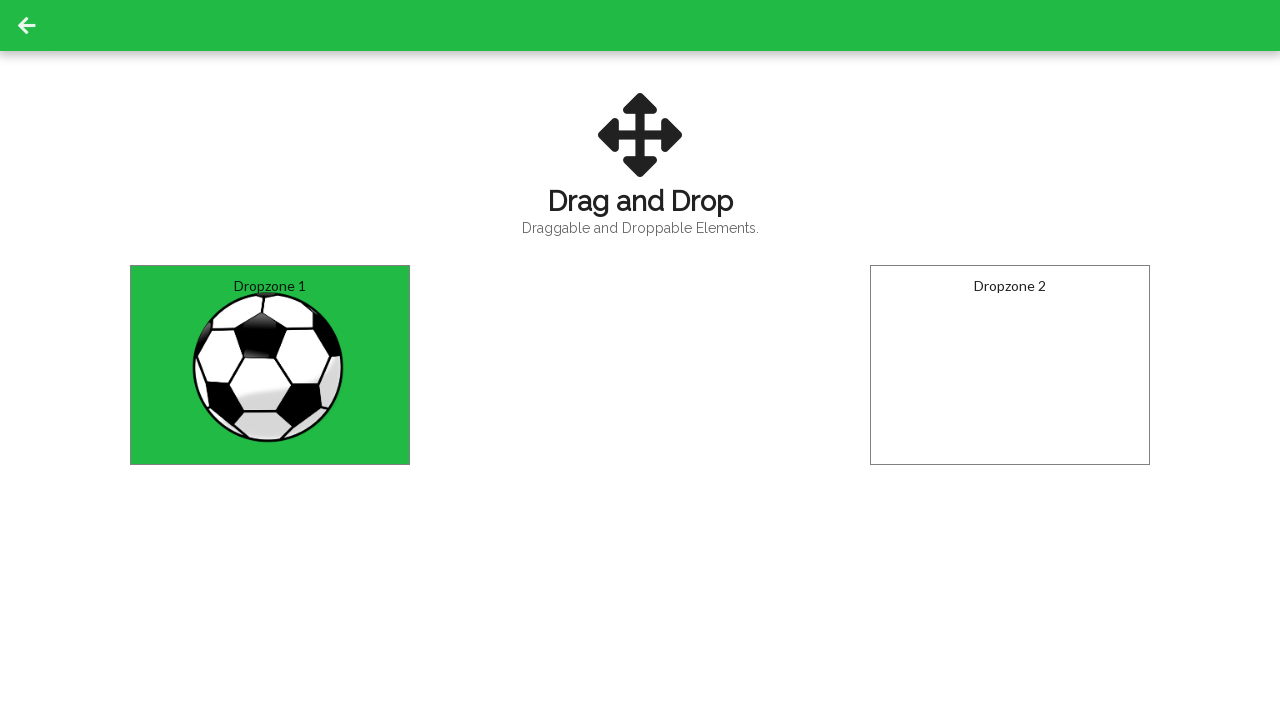

Dragged football to the second dropzone at (1010, 365)
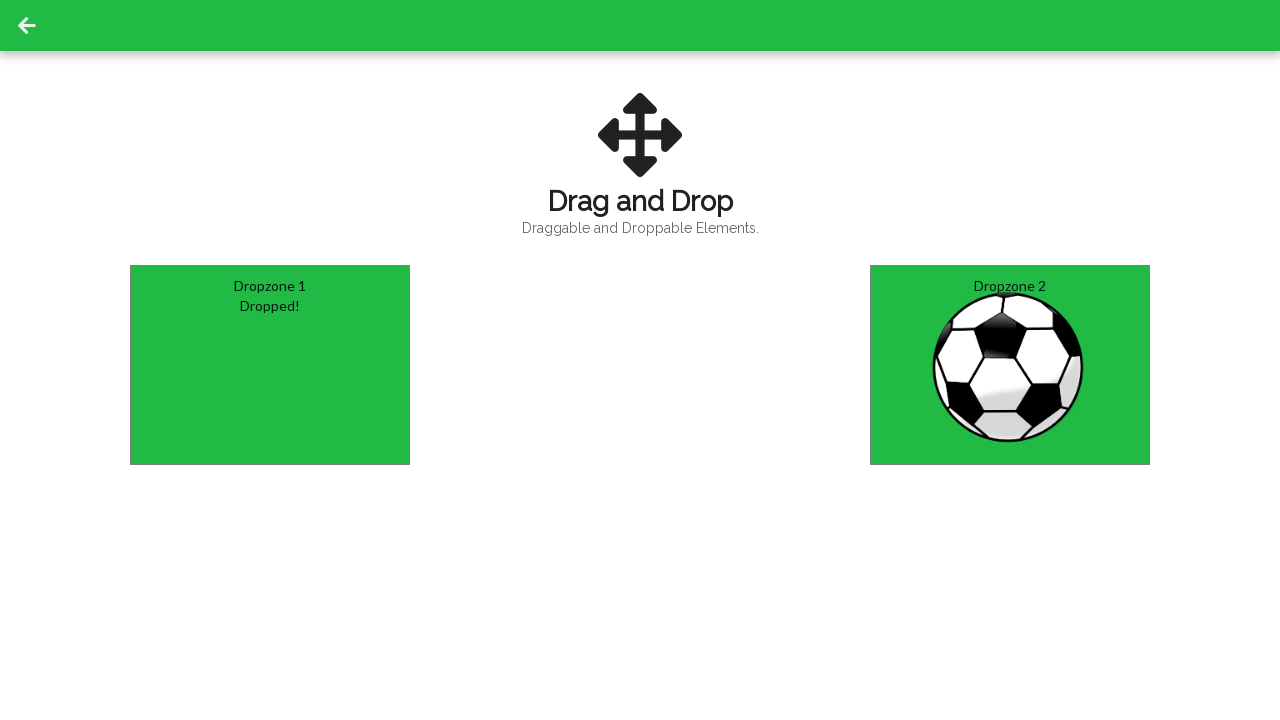

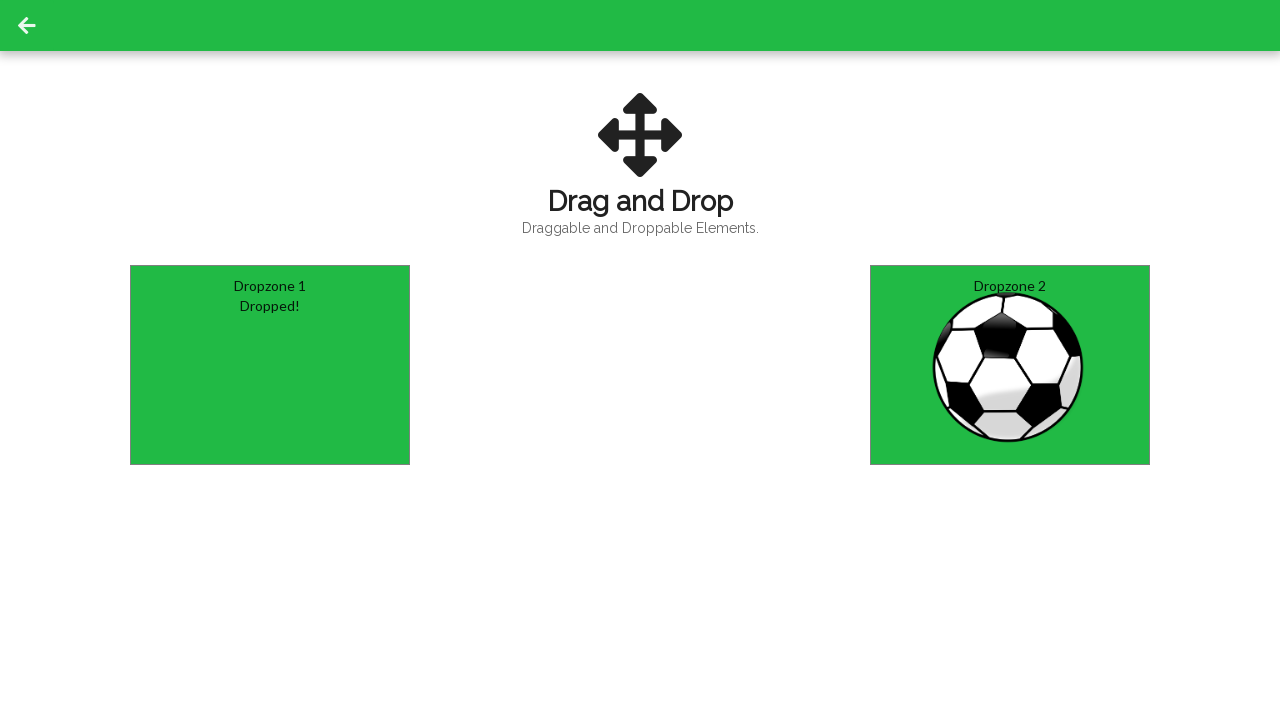